Tests double-click functionality by performing a double-click action on a "Copy Text" button

Starting URL: http://testautomationpractice.blogspot.com/

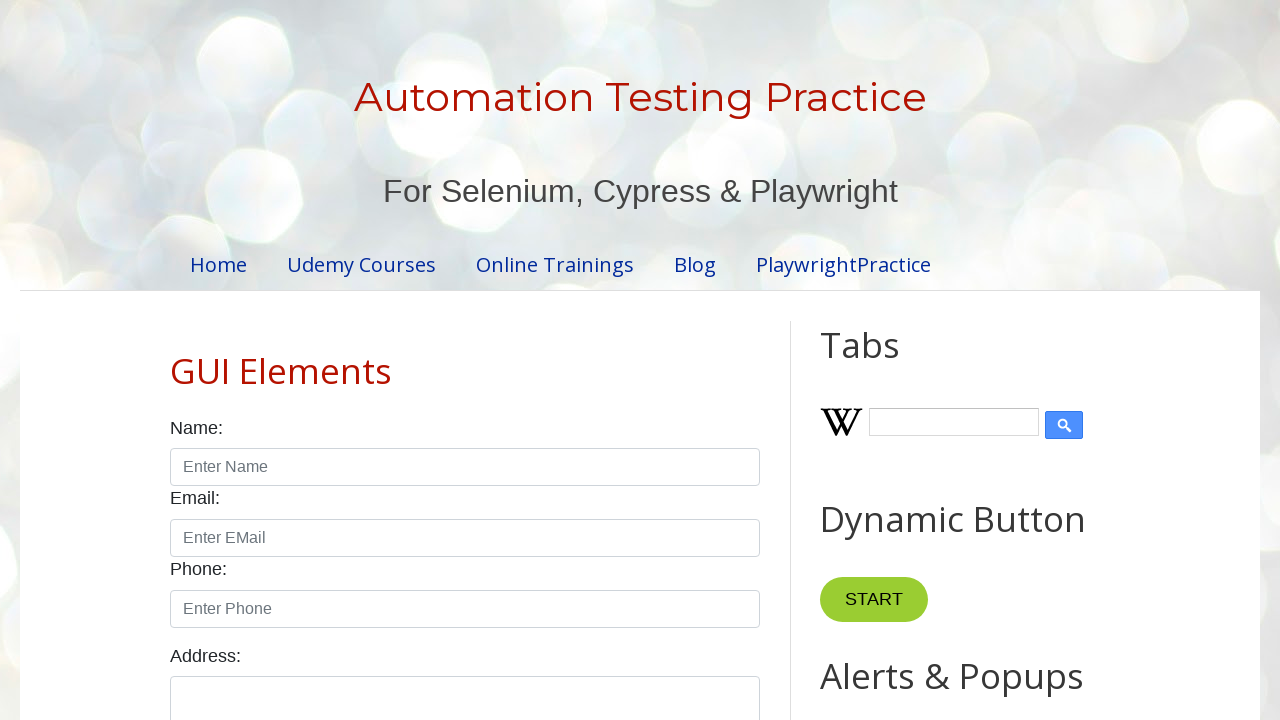

Located the 'Copy Text' button using XPath selector
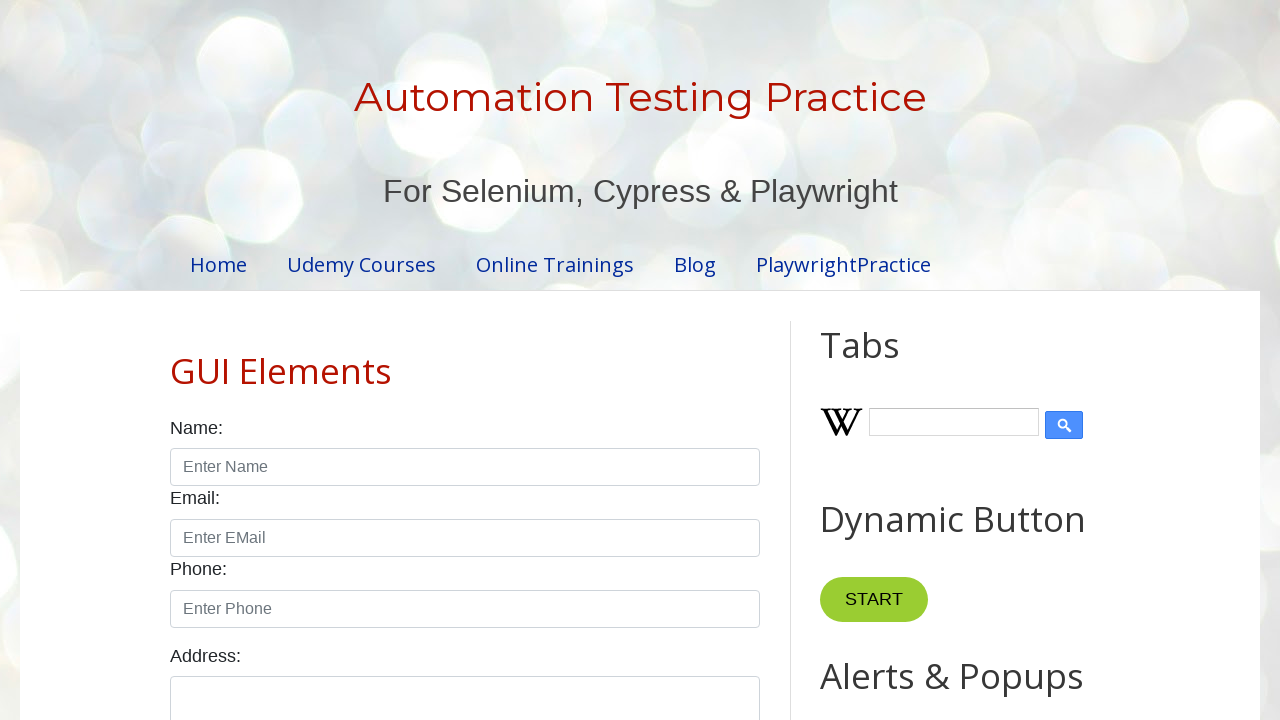

Double-clicked the 'Copy Text' button at (885, 360) on xpath=//button[contains(text(),'Copy Text')]
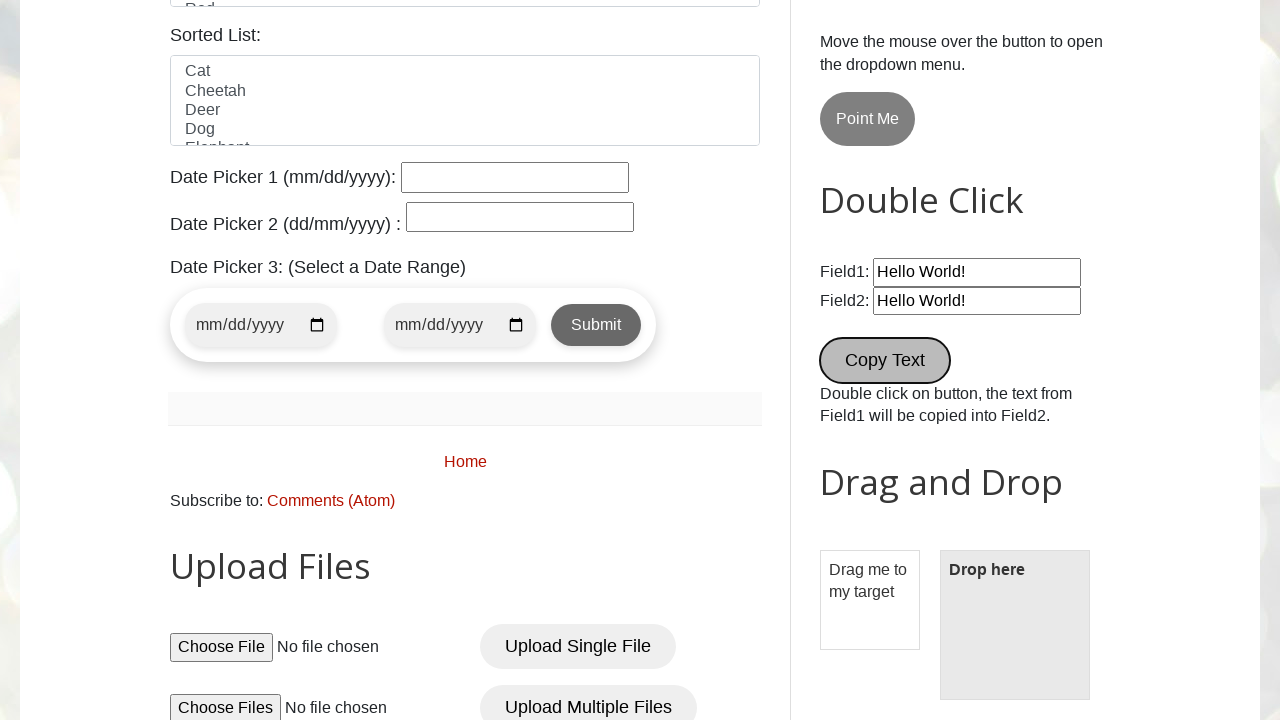

Waited 3 seconds for double-click action to complete
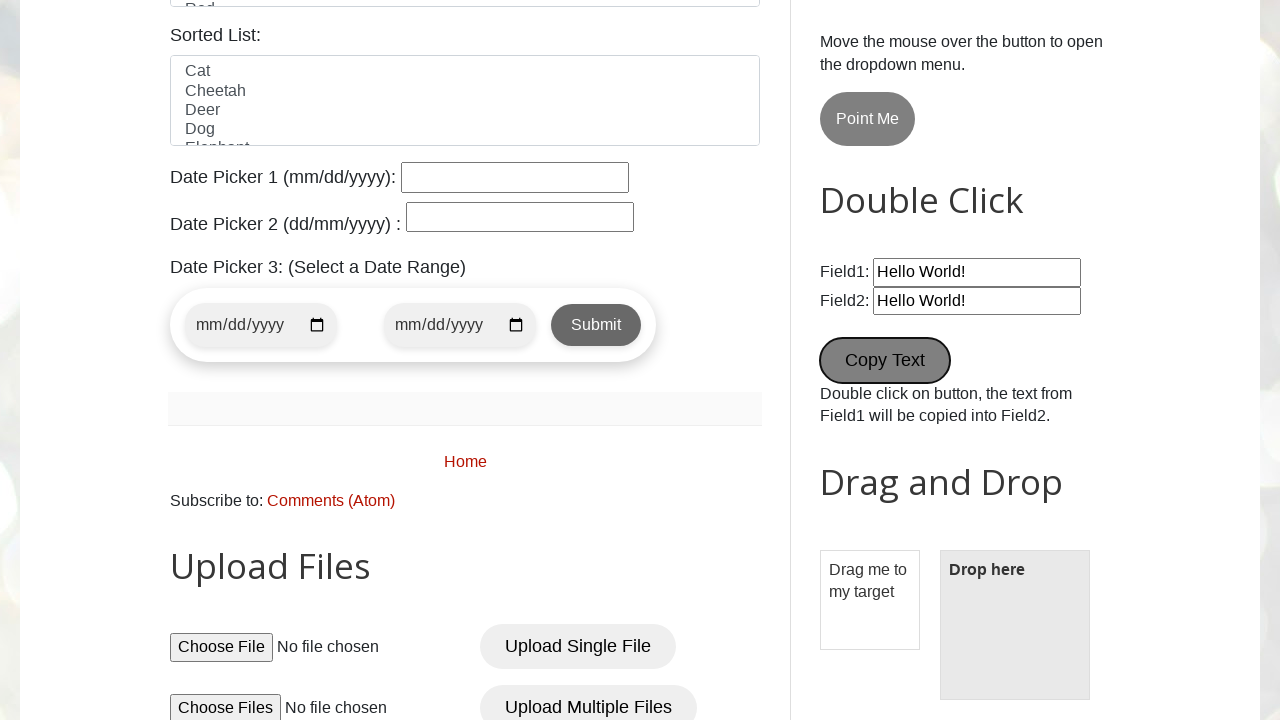

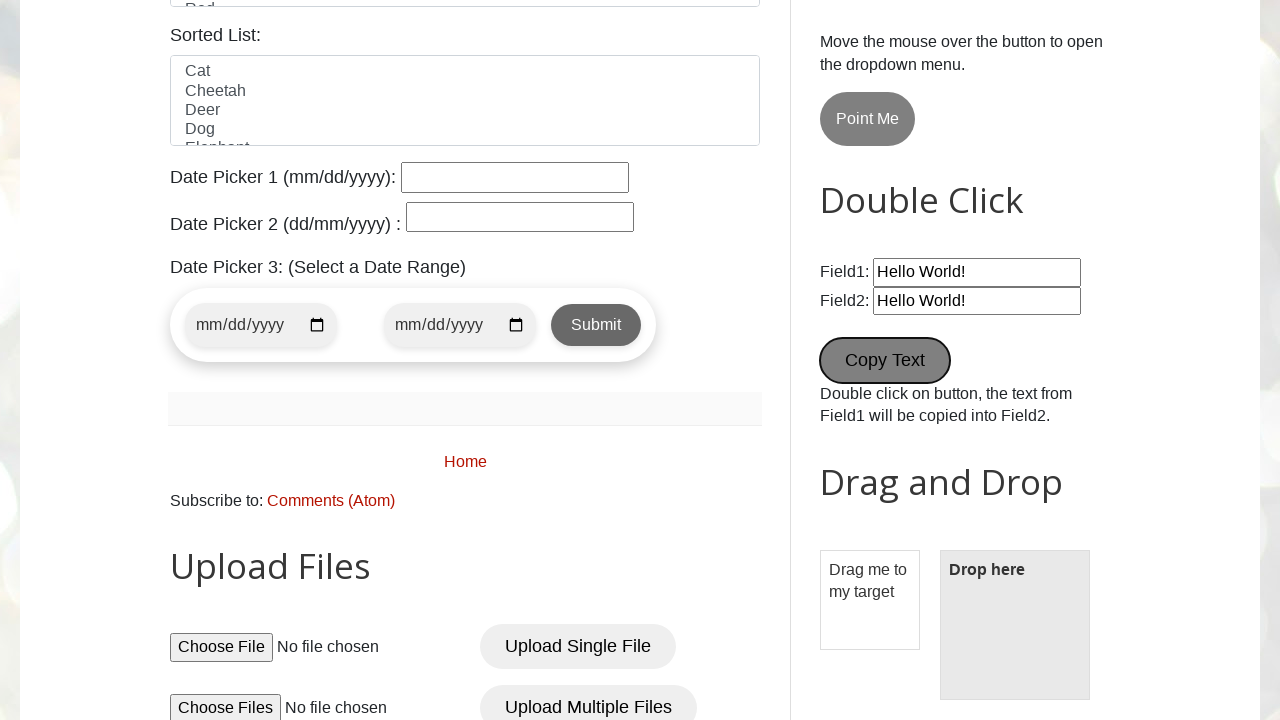